Tests navigation to a product category and verifies the Add to Cart button is displayed on a product page

Starting URL: https://www.demoblaze.com

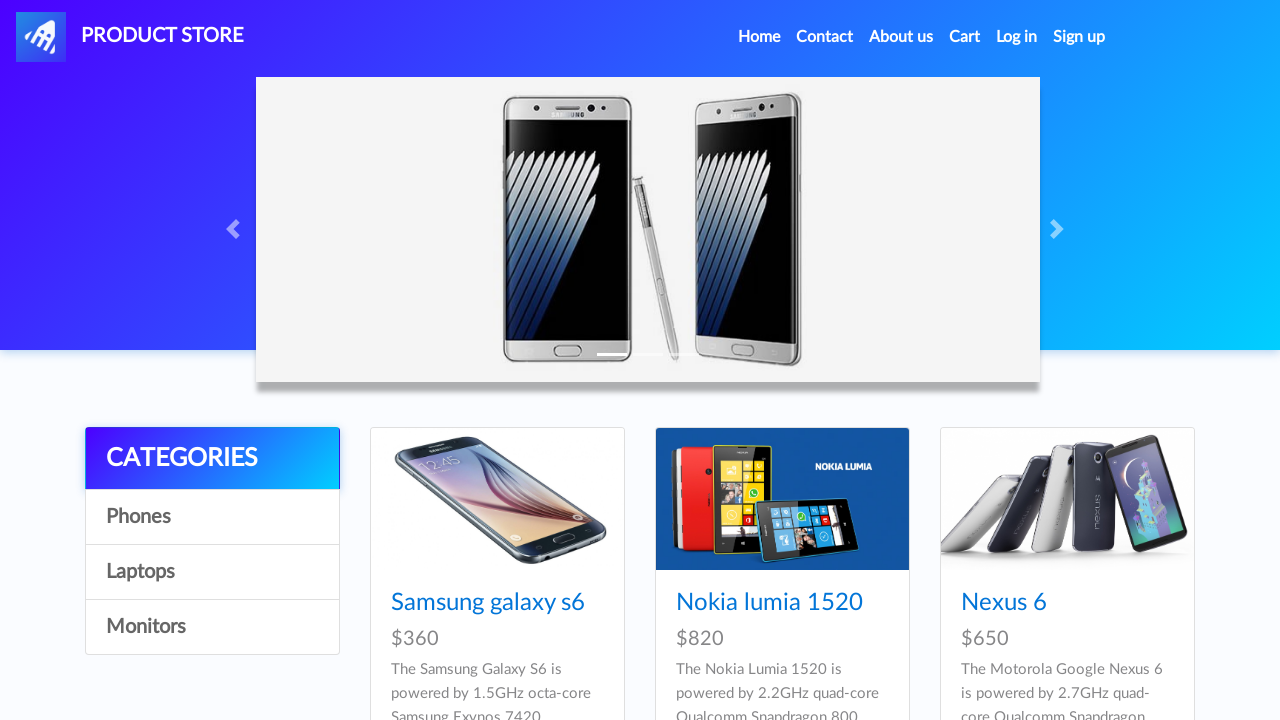

Clicked on Laptops category at (212, 627) on xpath=//div[@class='list-group']/a[4]
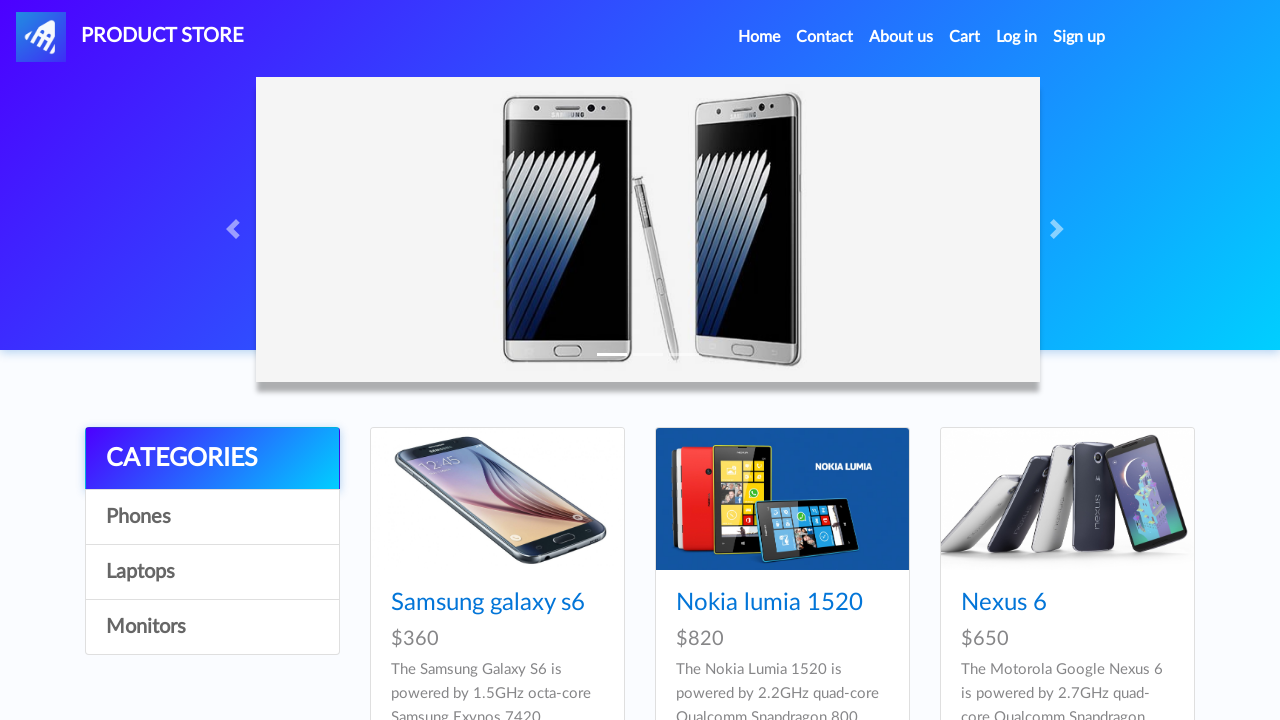

Product list loaded with specific product visible
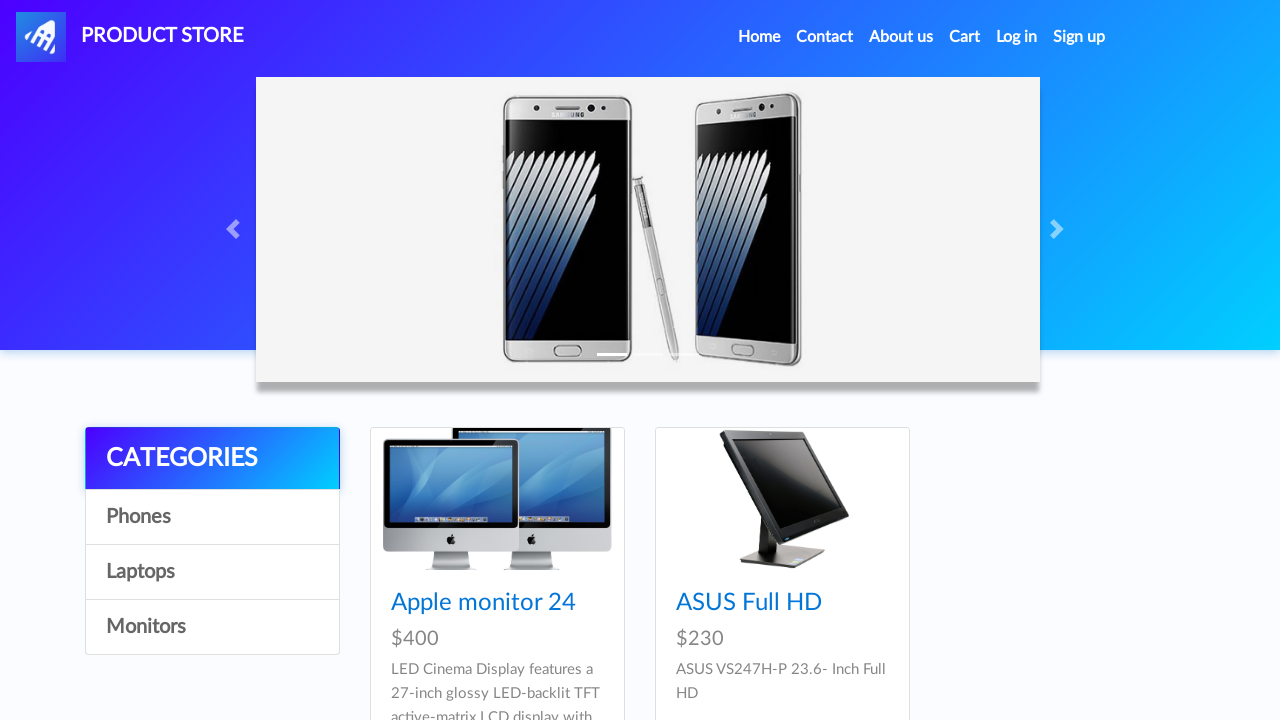

Clicked on specific product to navigate to product page at (484, 603) on xpath=//div[@class='card-block']/h4[1]/a[@href='prod.html?idp_=10']
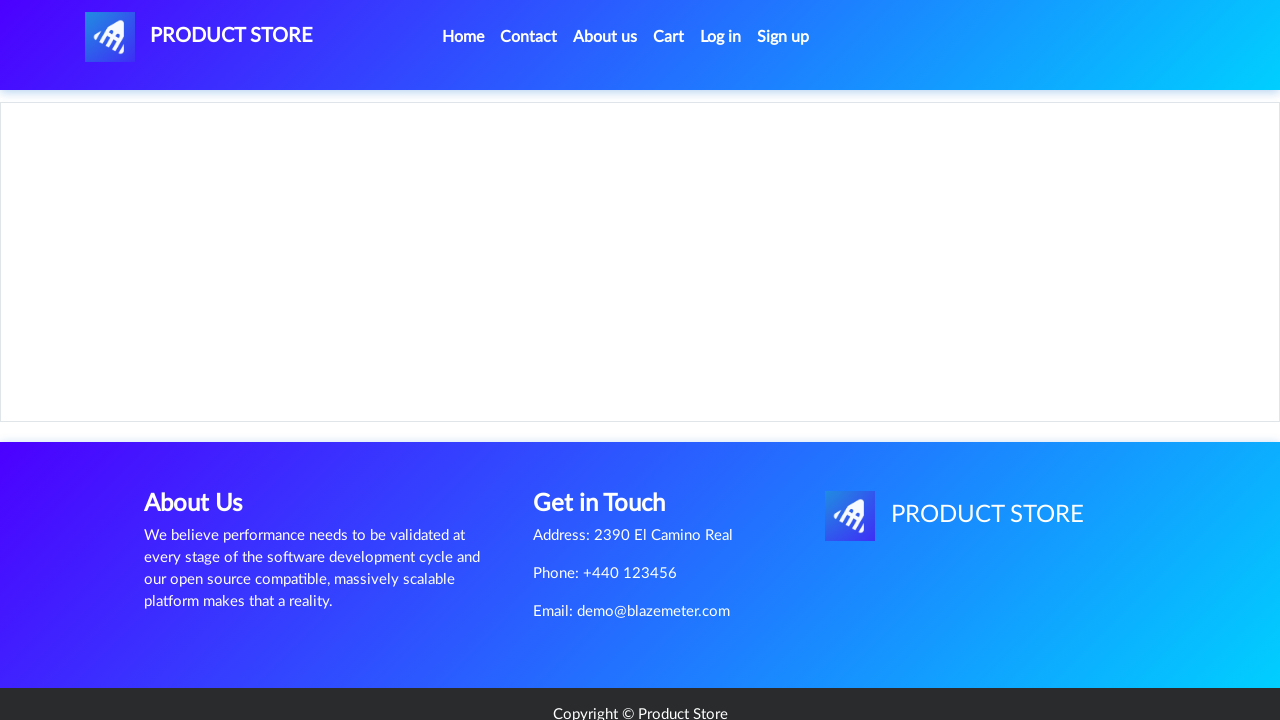

Add to Cart button is displayed on product page
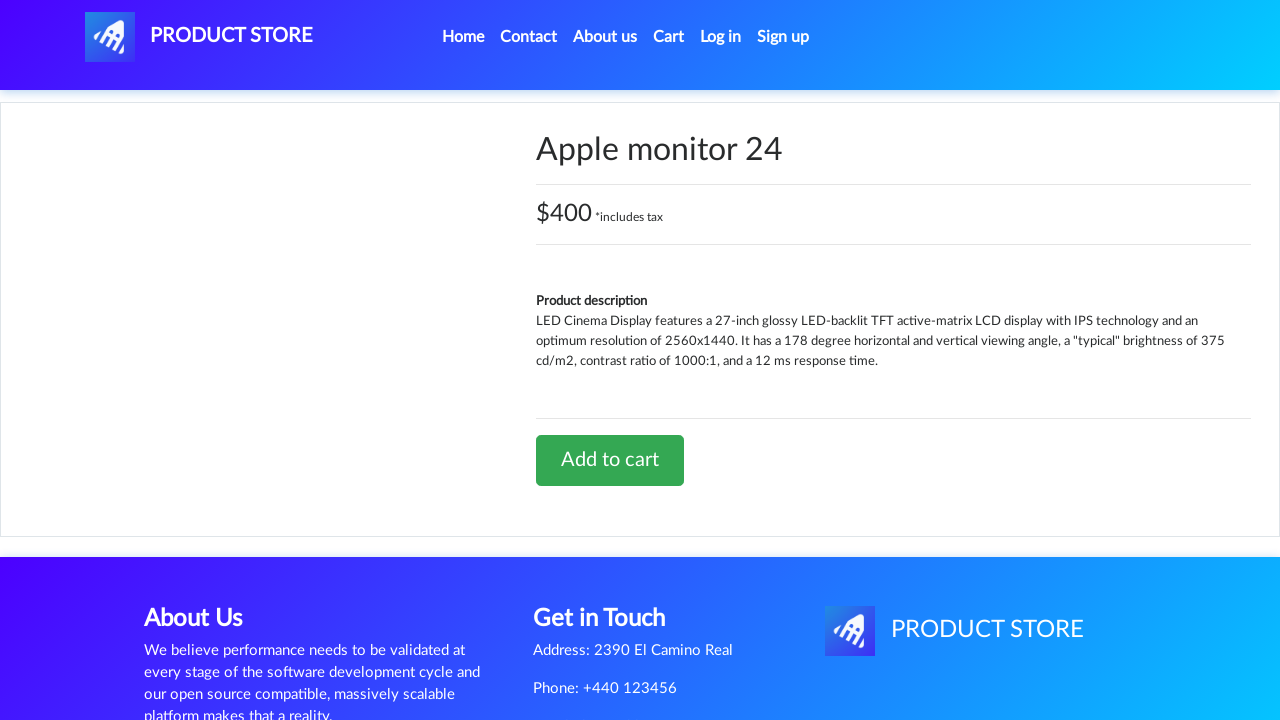

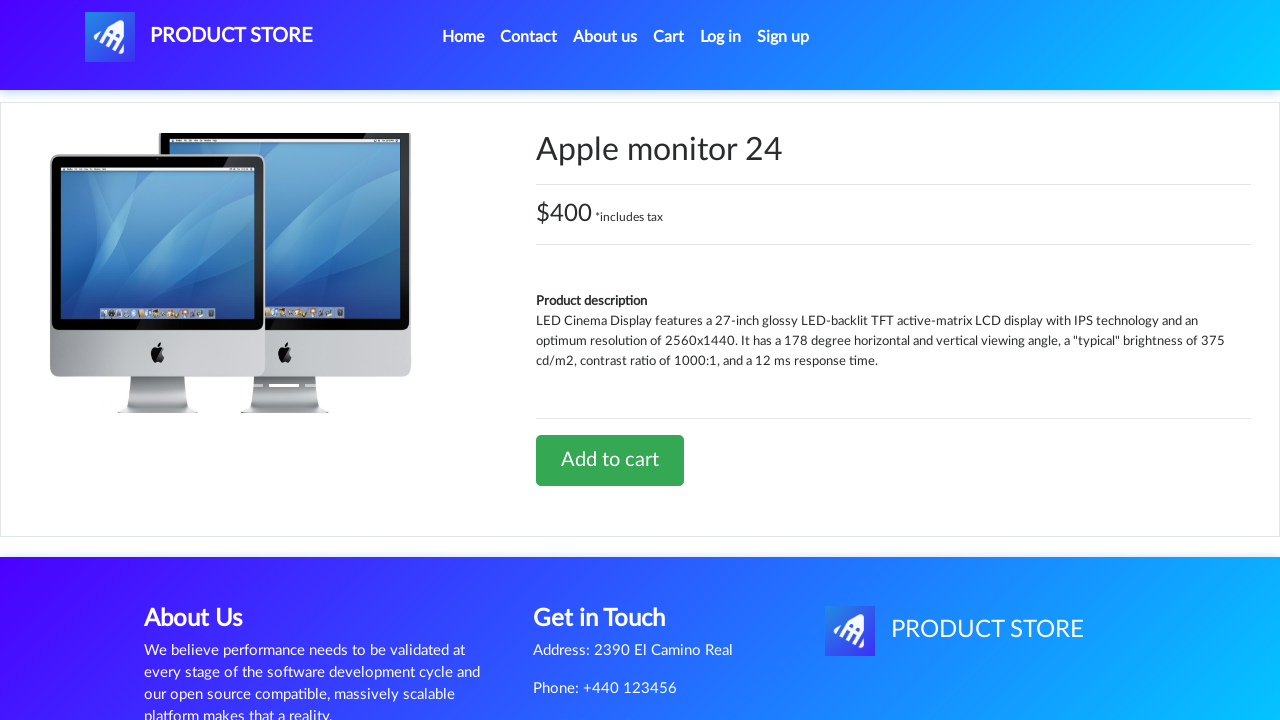